Tests the forgot password functionality by clicking the forgot password link and entering an email address

Starting URL: https://login.salesforce.com/

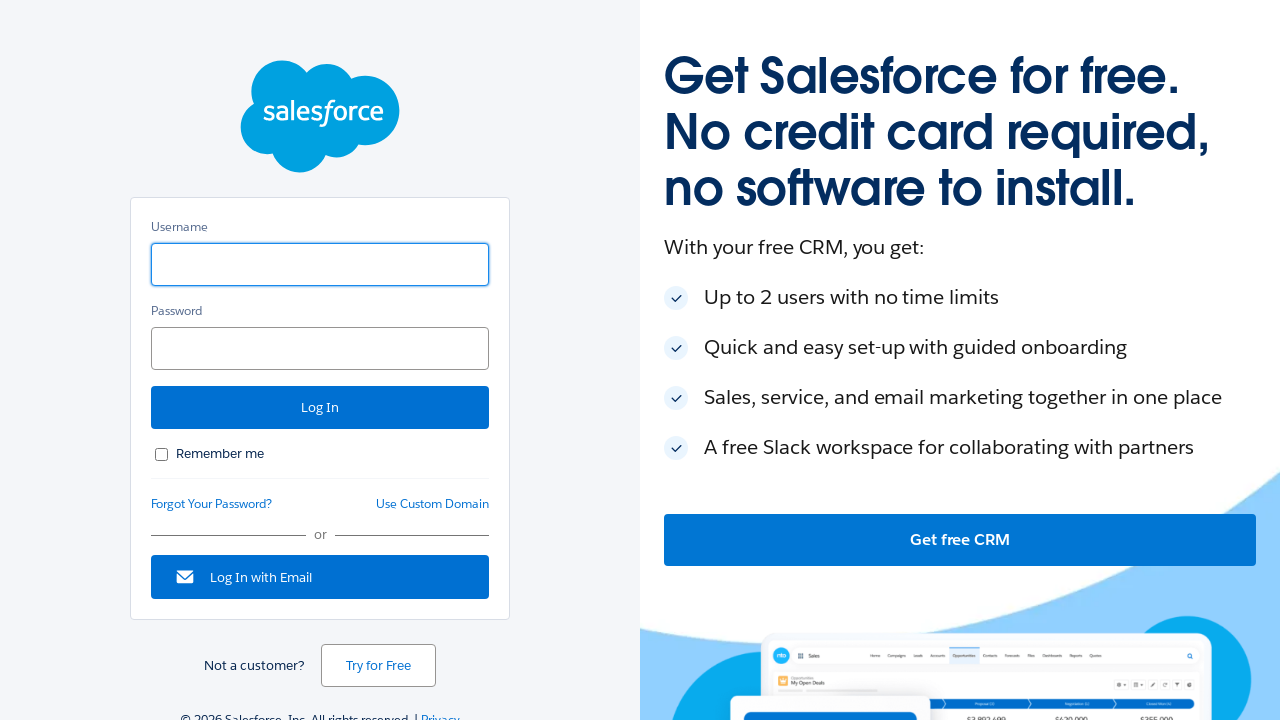

Clicked 'Forgot Your Password?' link at (212, 504) on a:text('Forgot Your Password?')
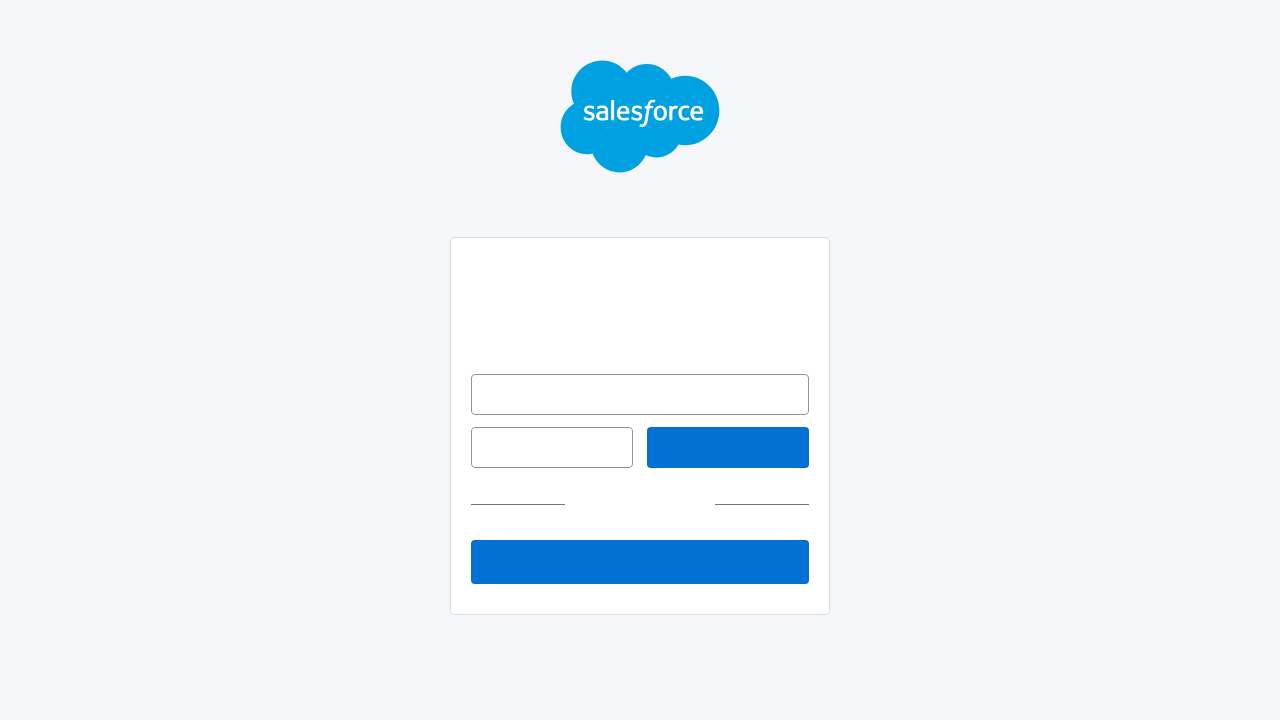

Entered email address 'user456@example.com' in username field on input#un
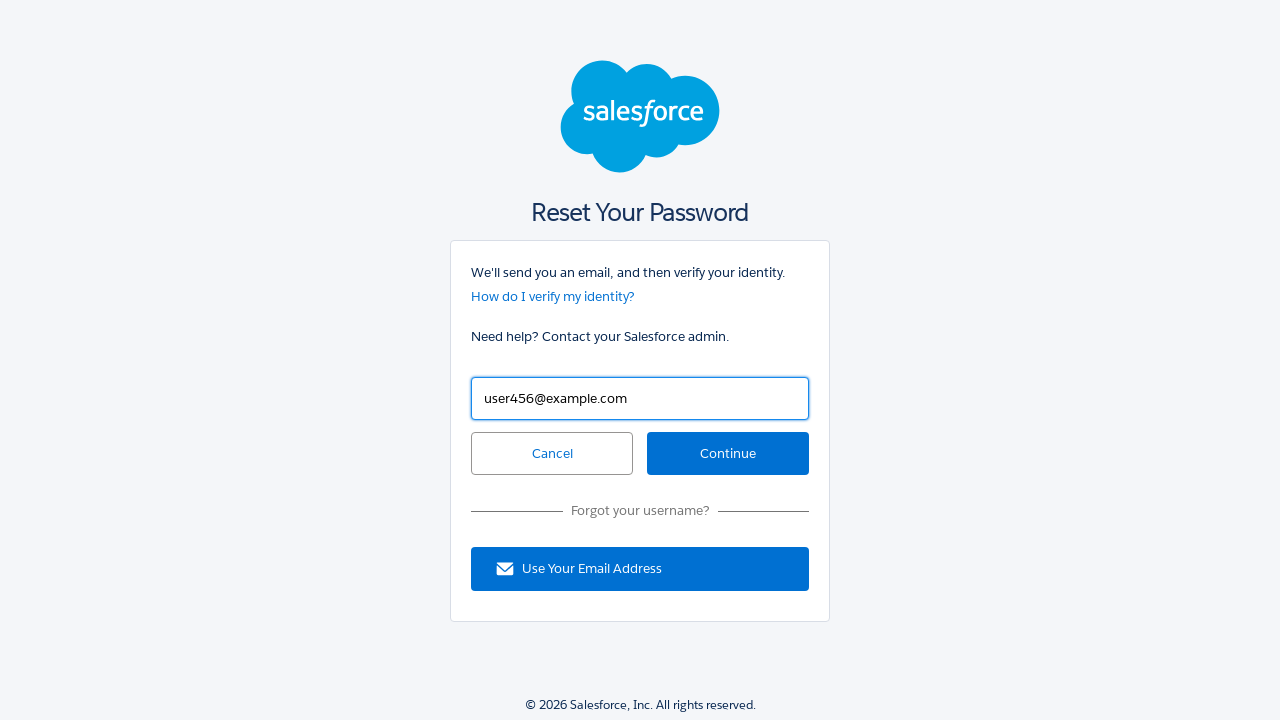

Clicked continue button to submit password recovery request at (728, 454) on input#continue
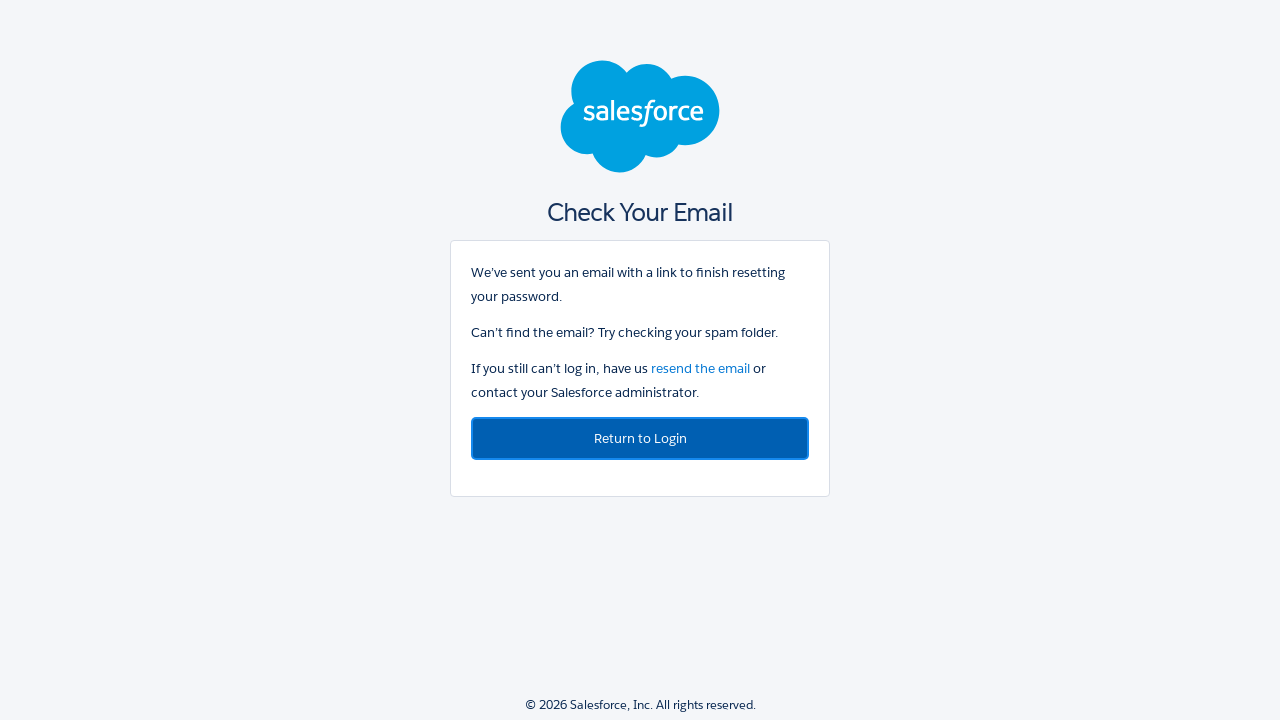

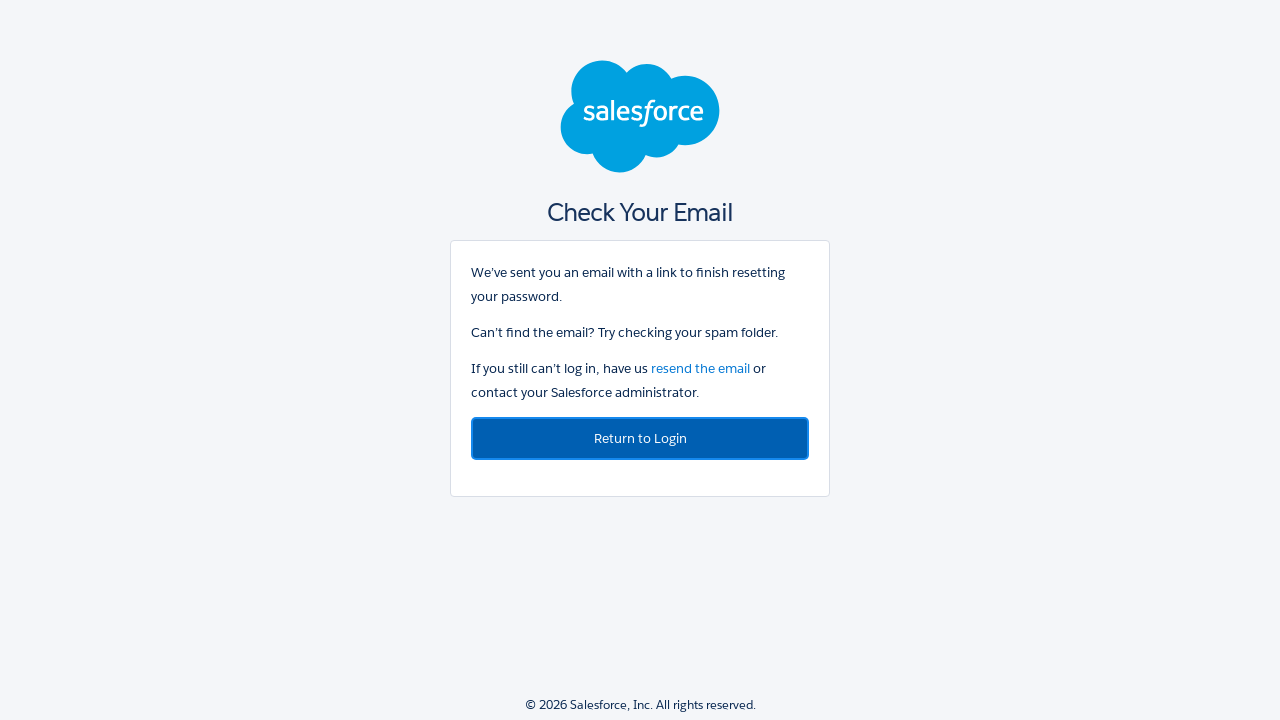